Launches browser and navigates to Purplle.com beauty e-commerce website, verifying the page loads successfully

Starting URL: https://www.purplle.com/

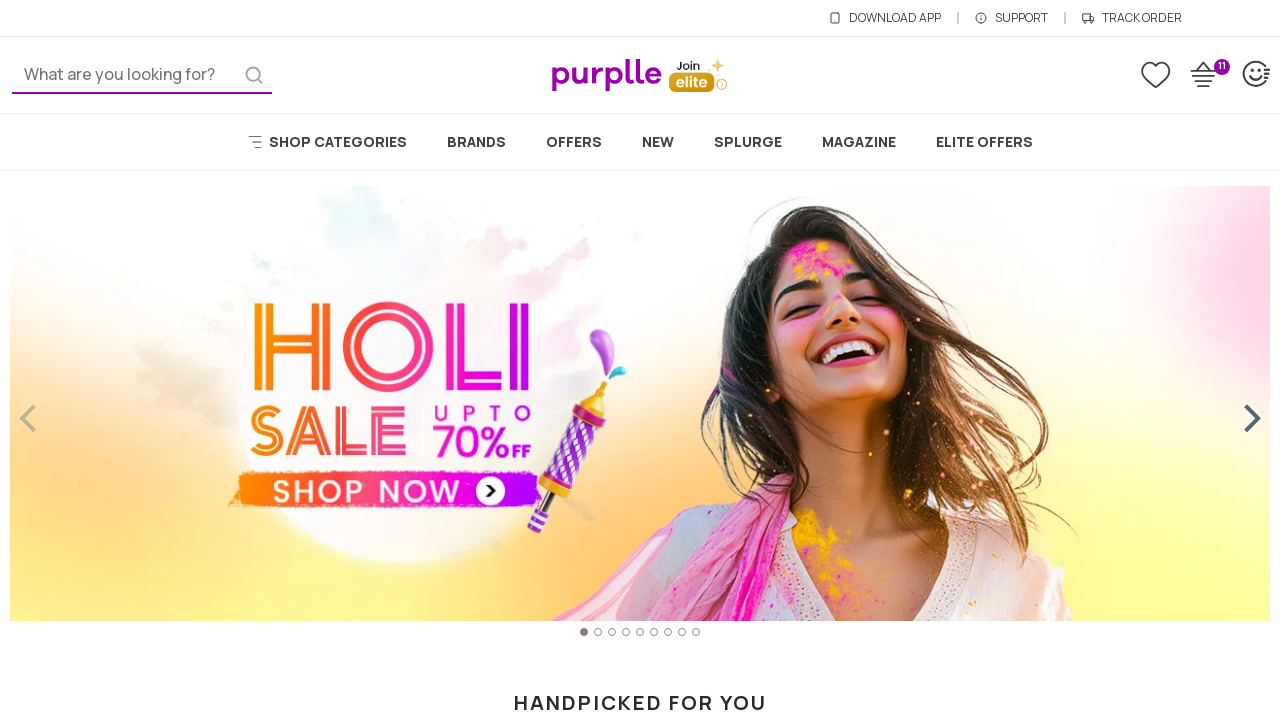

Waited for Purplle.com page to load (domcontentloaded state)
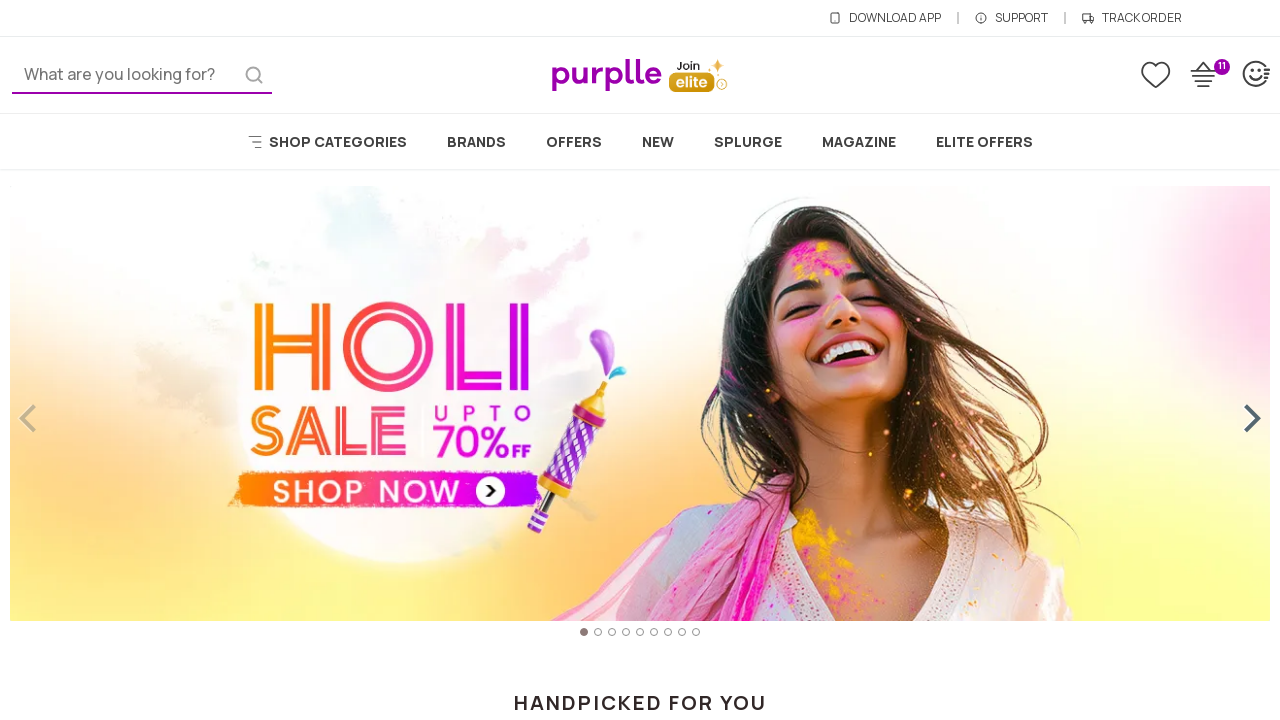

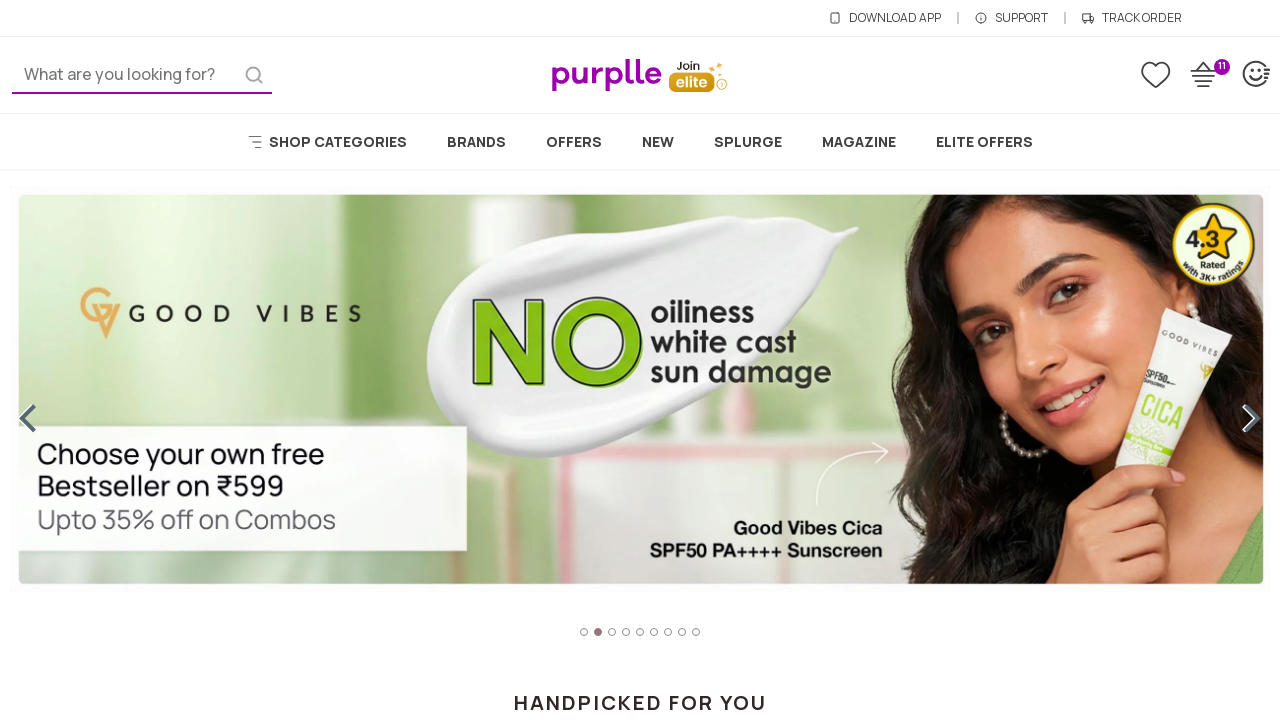